Navigates to a beer product listing page and waits for product items to load on the page

Starting URL: https://www.vandb.fr/biere?page=1

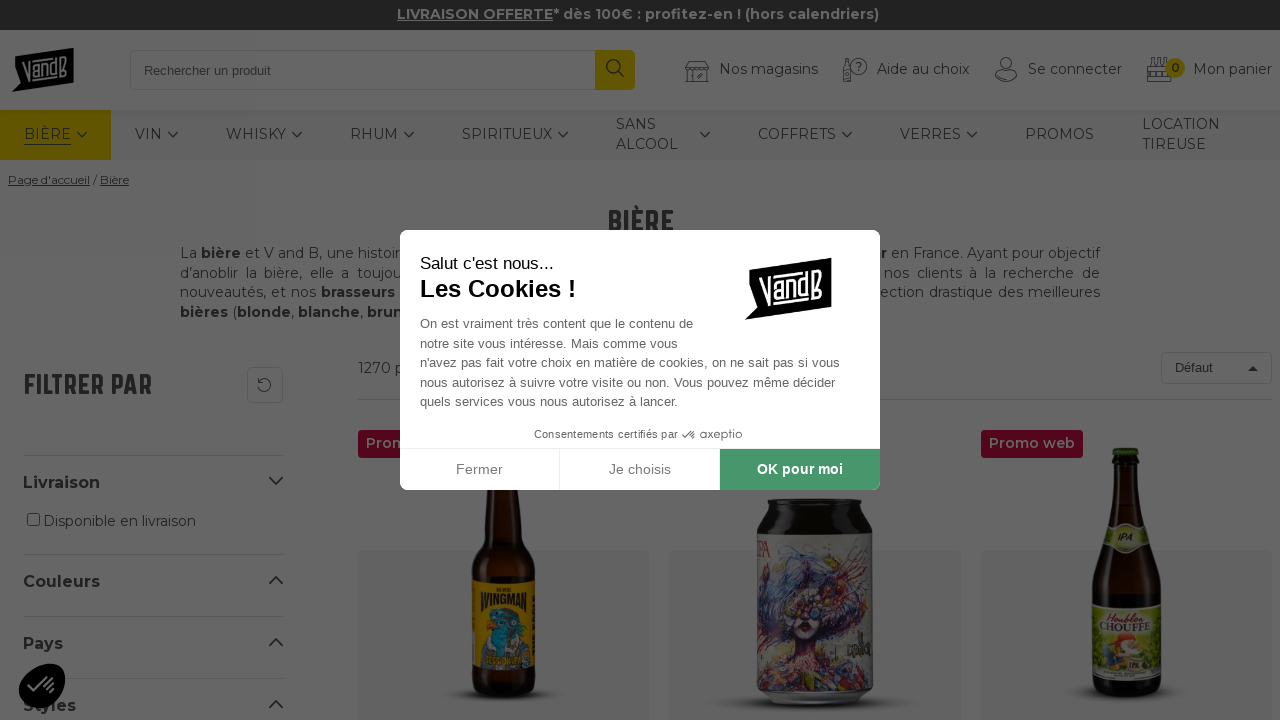

Navigated to beer product listing page (page 1)
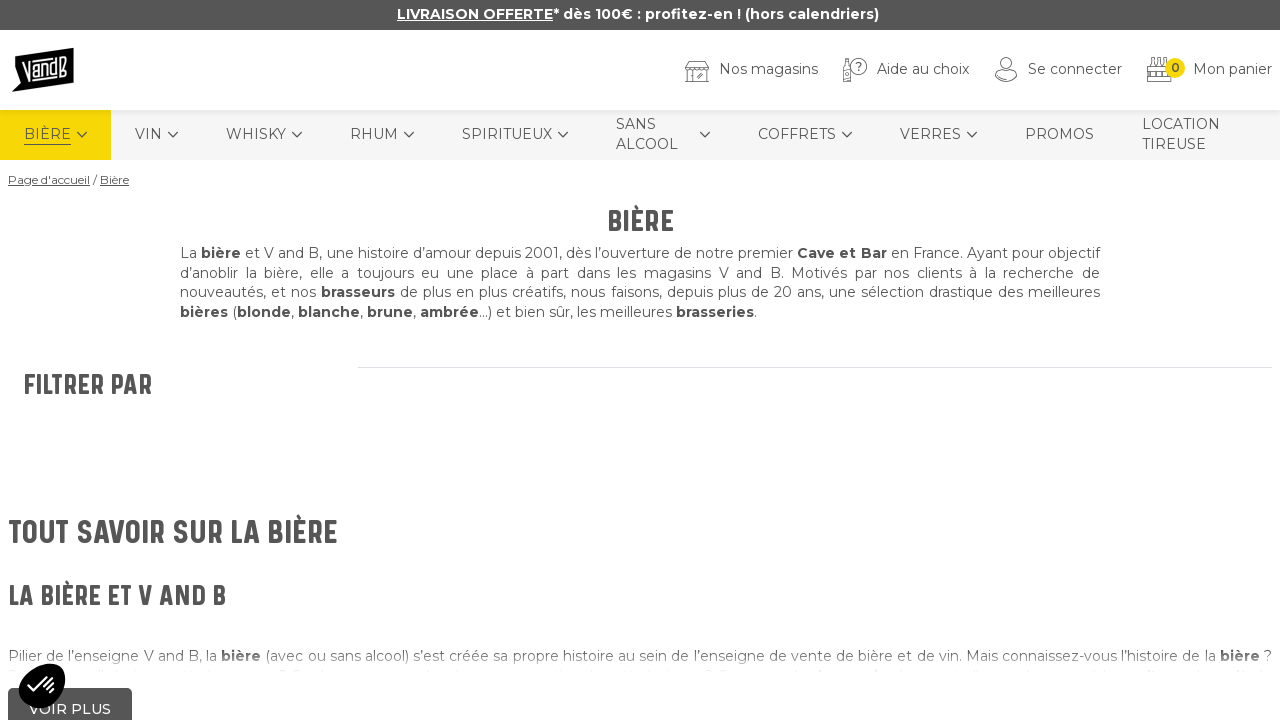

Product items loaded on the page
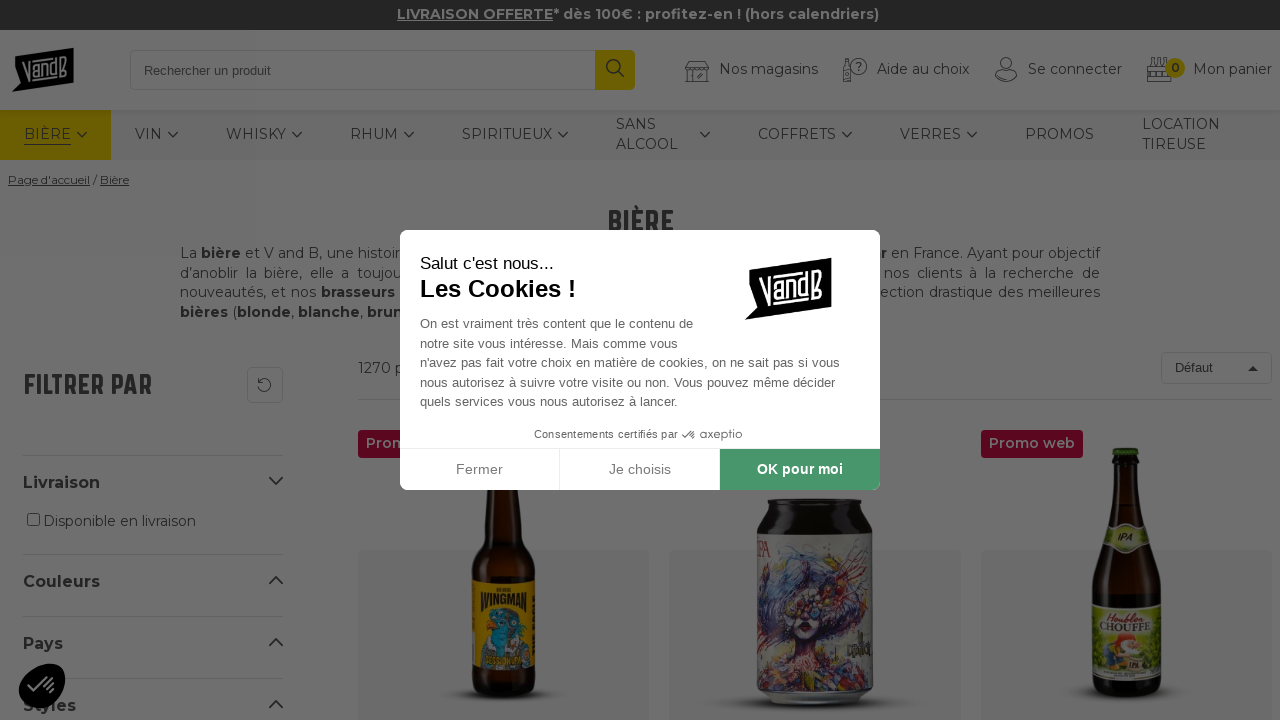

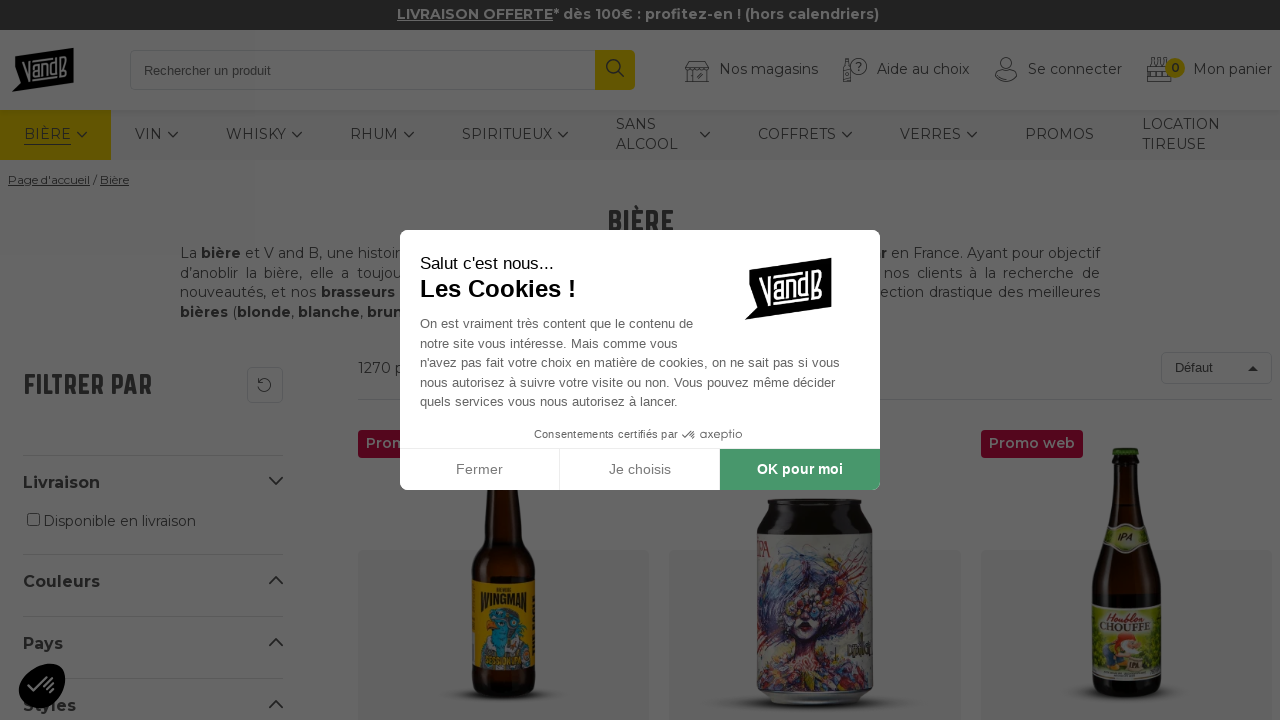